Navigates to Sortable Data Tables page and validates that all cells in table 1 contain non-empty text

Starting URL: http://the-internet.herokuapp.com/

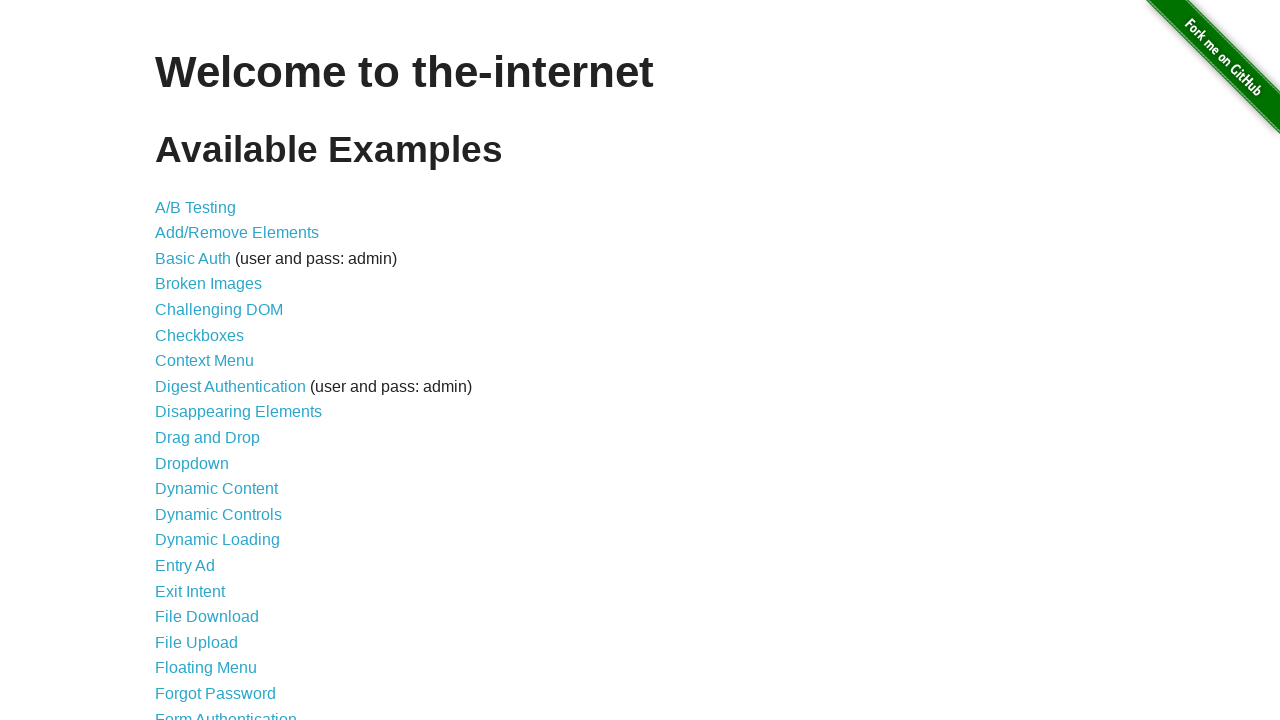

Clicked on 'Sortable Data Tables' link at (230, 574) on a:text('Sortable Data Tables')
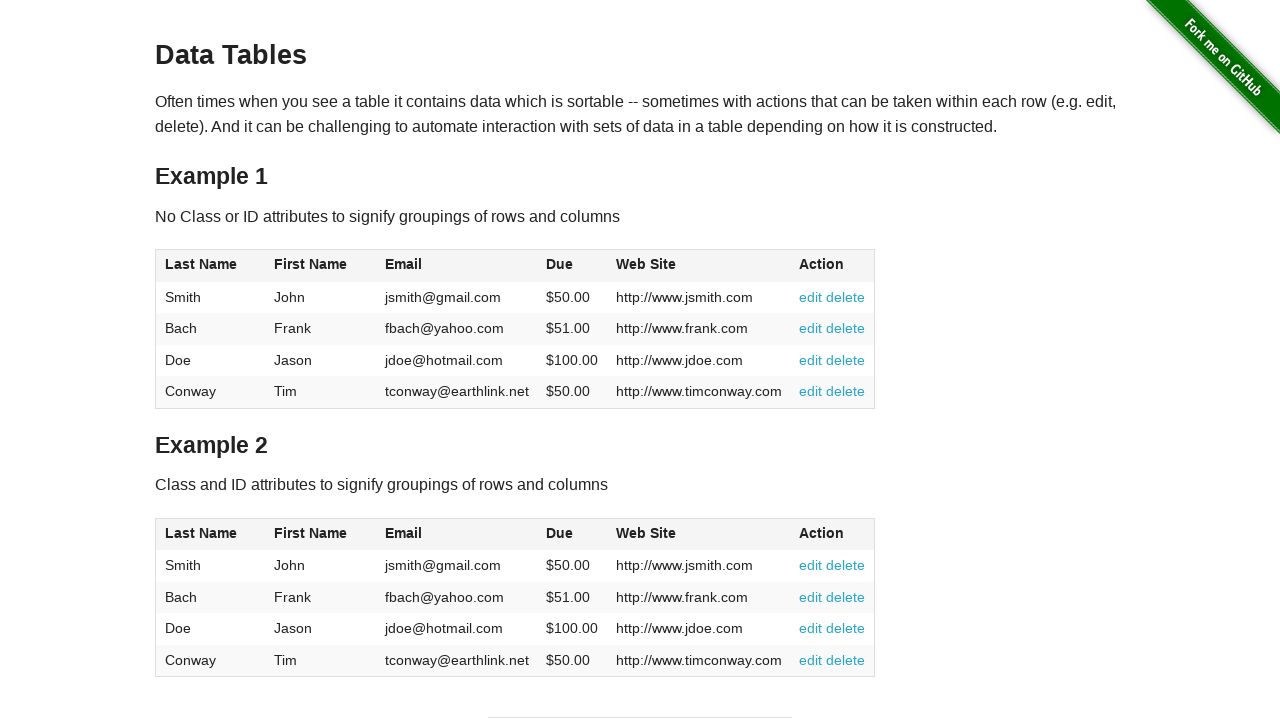

Table 1 loaded and ready
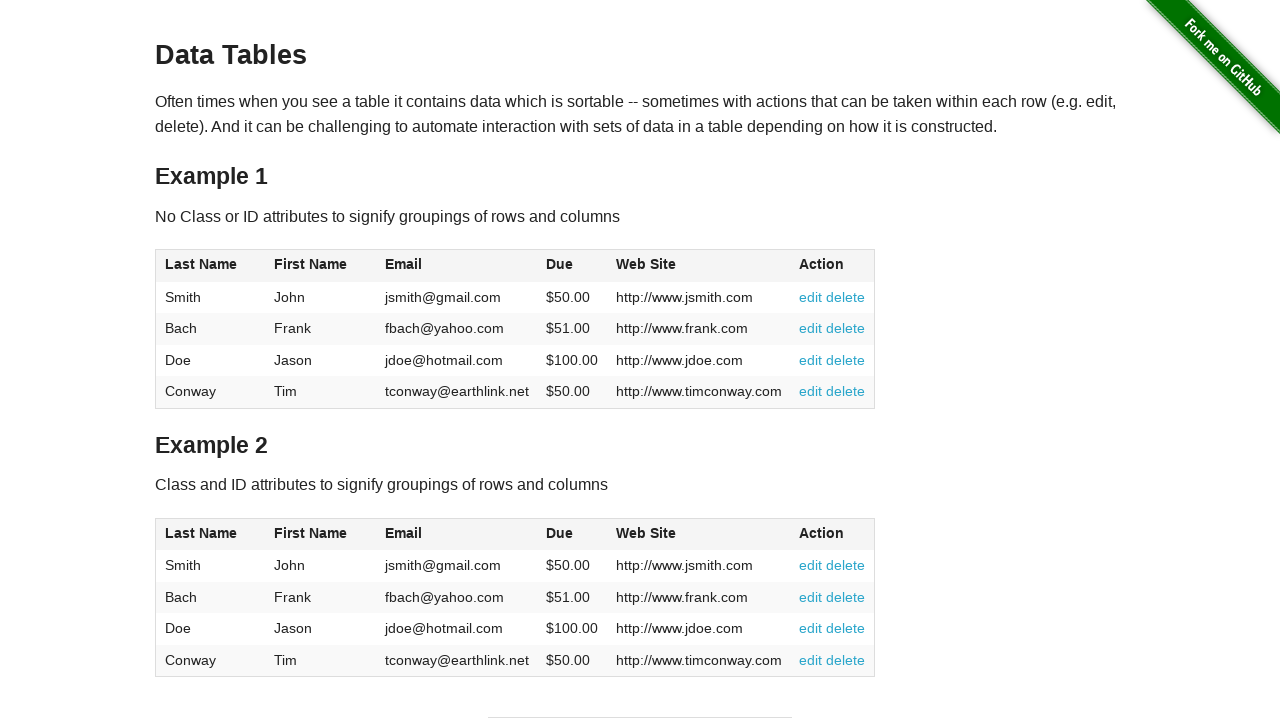

Retrieved all cells from table 1
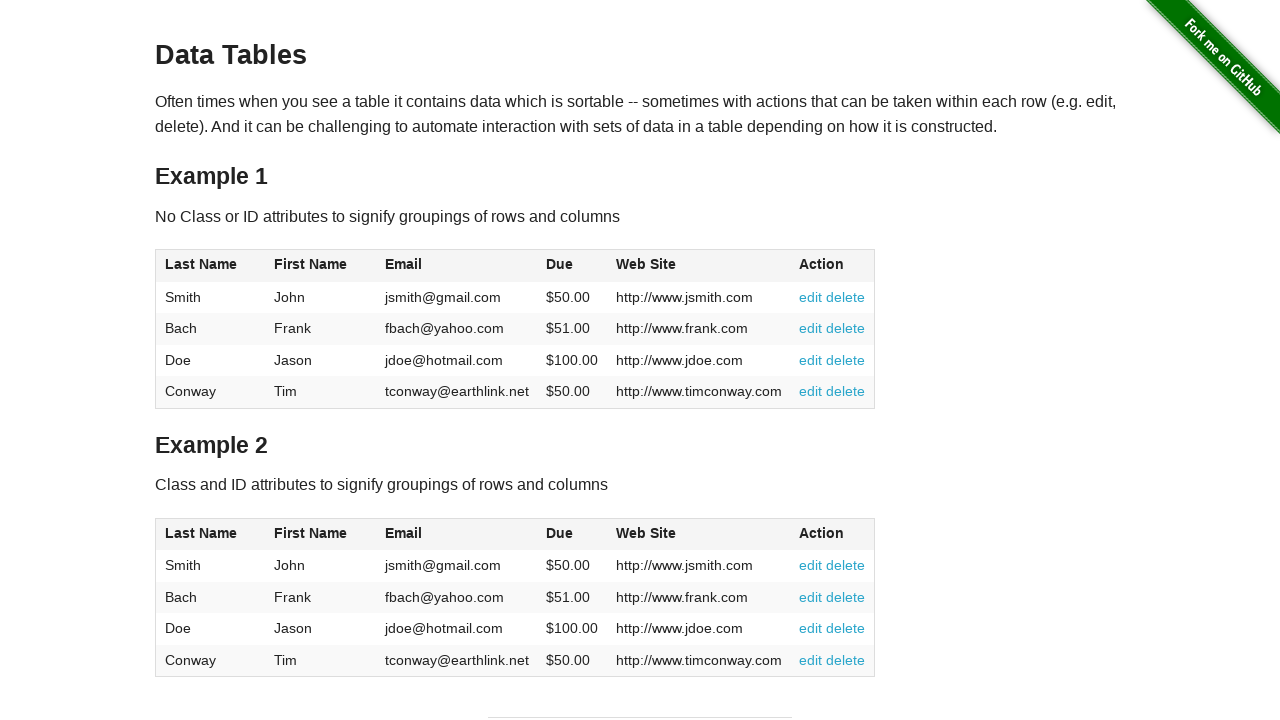

Validated cell contains non-empty text: 'Smith'
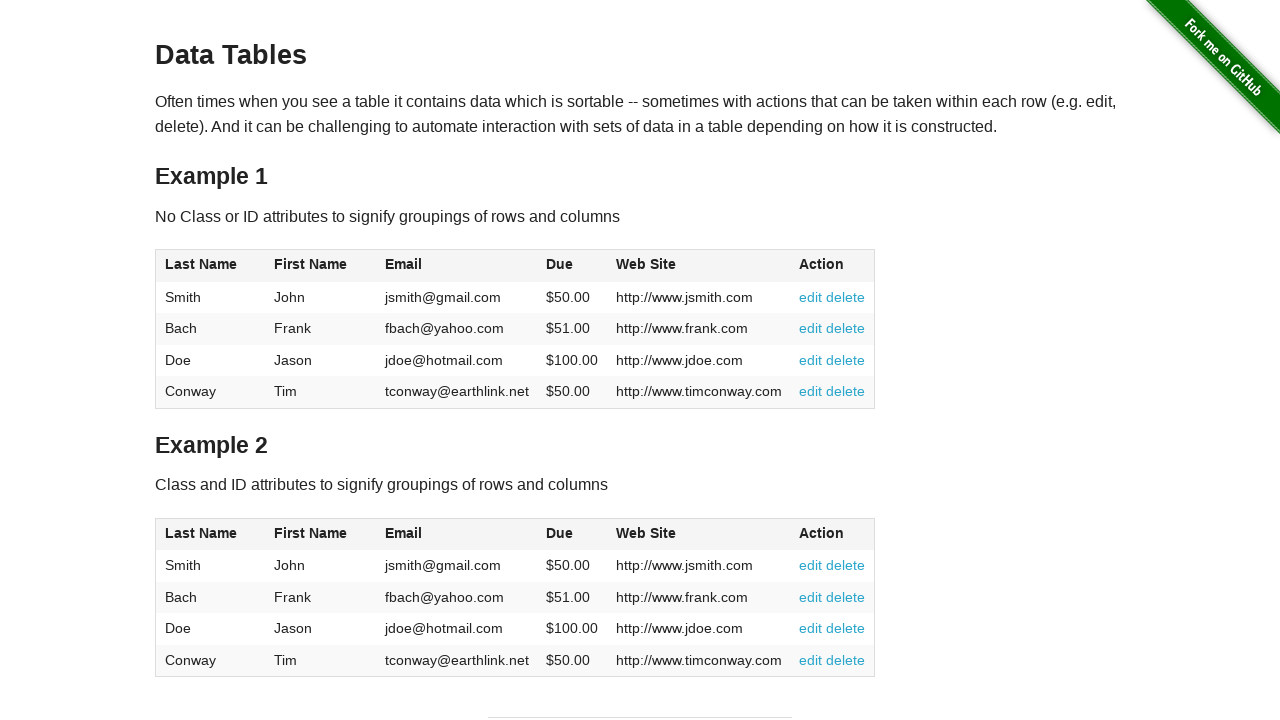

Validated cell contains non-empty text: 'John'
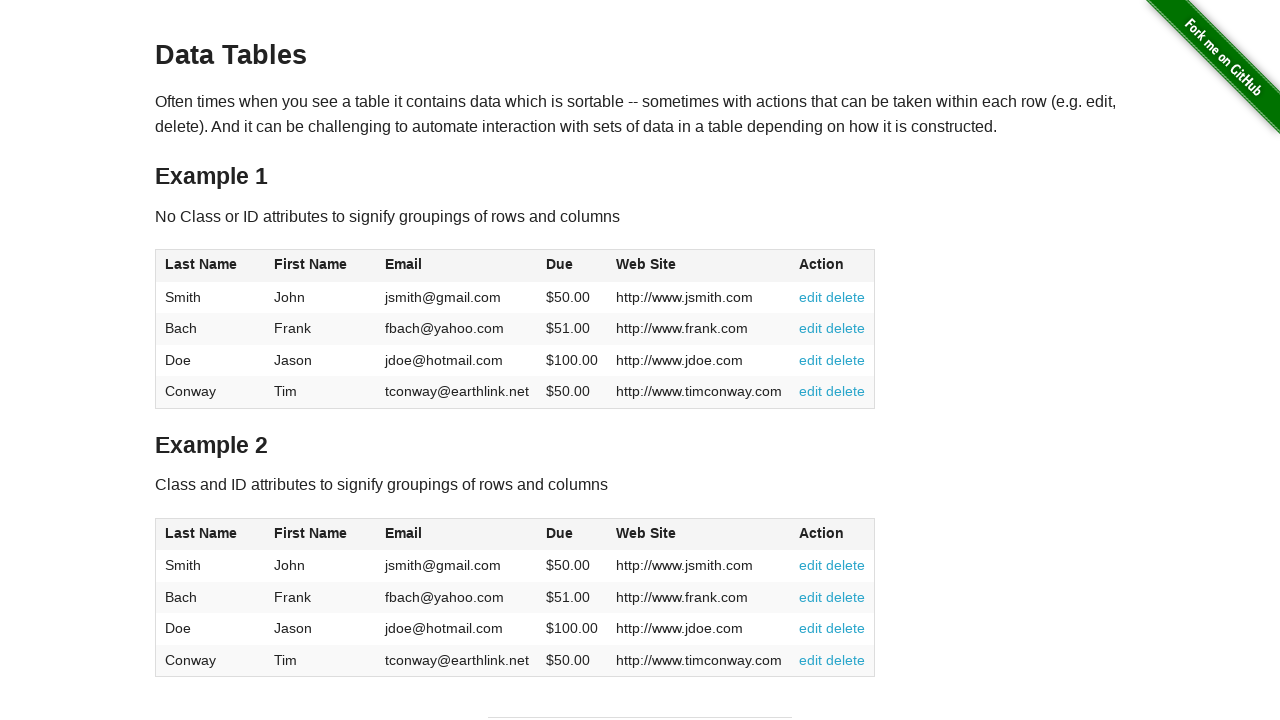

Validated cell contains non-empty text: 'jsmith@gmail.com'
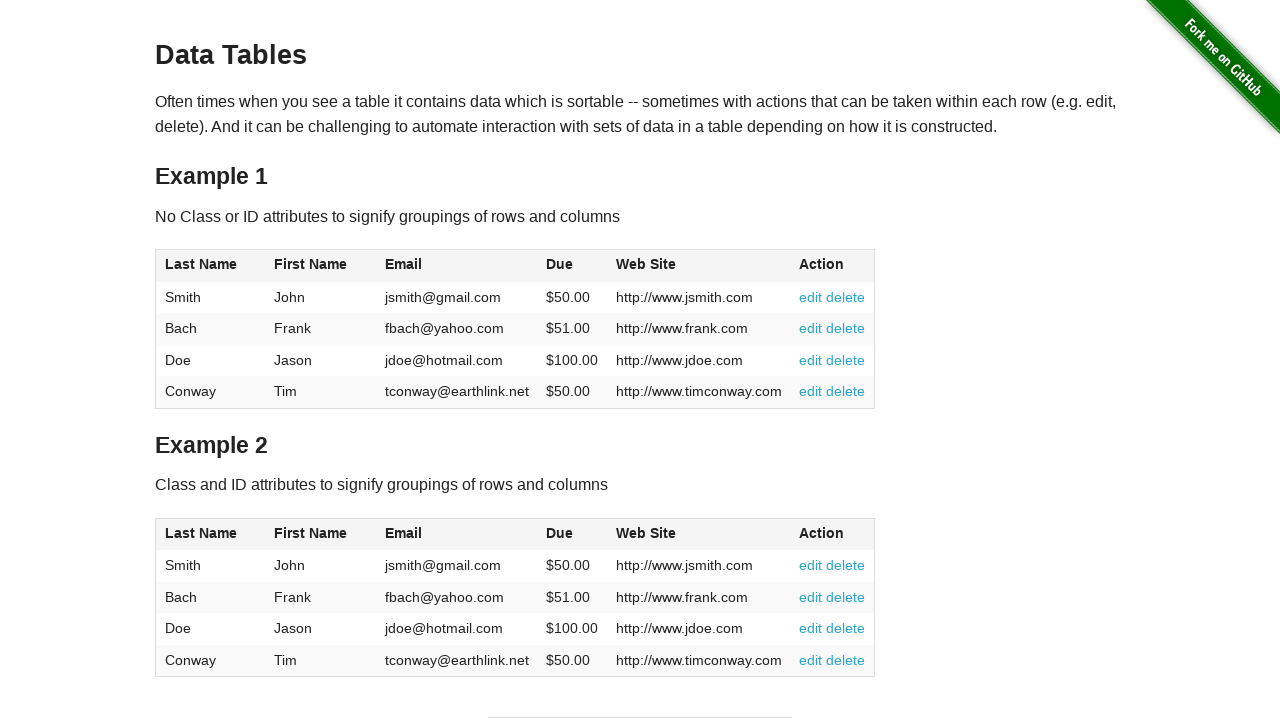

Validated cell contains non-empty text: '$50.00'
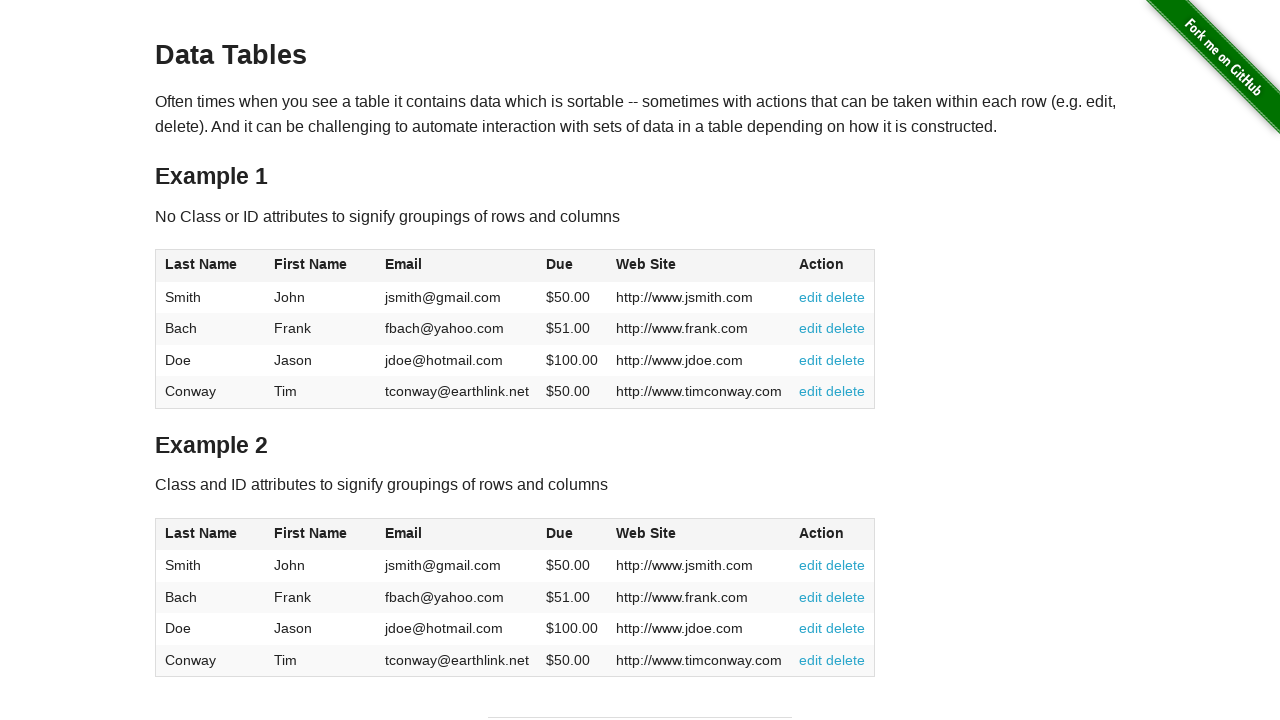

Validated cell contains non-empty text: 'http://www.jsmith.com'
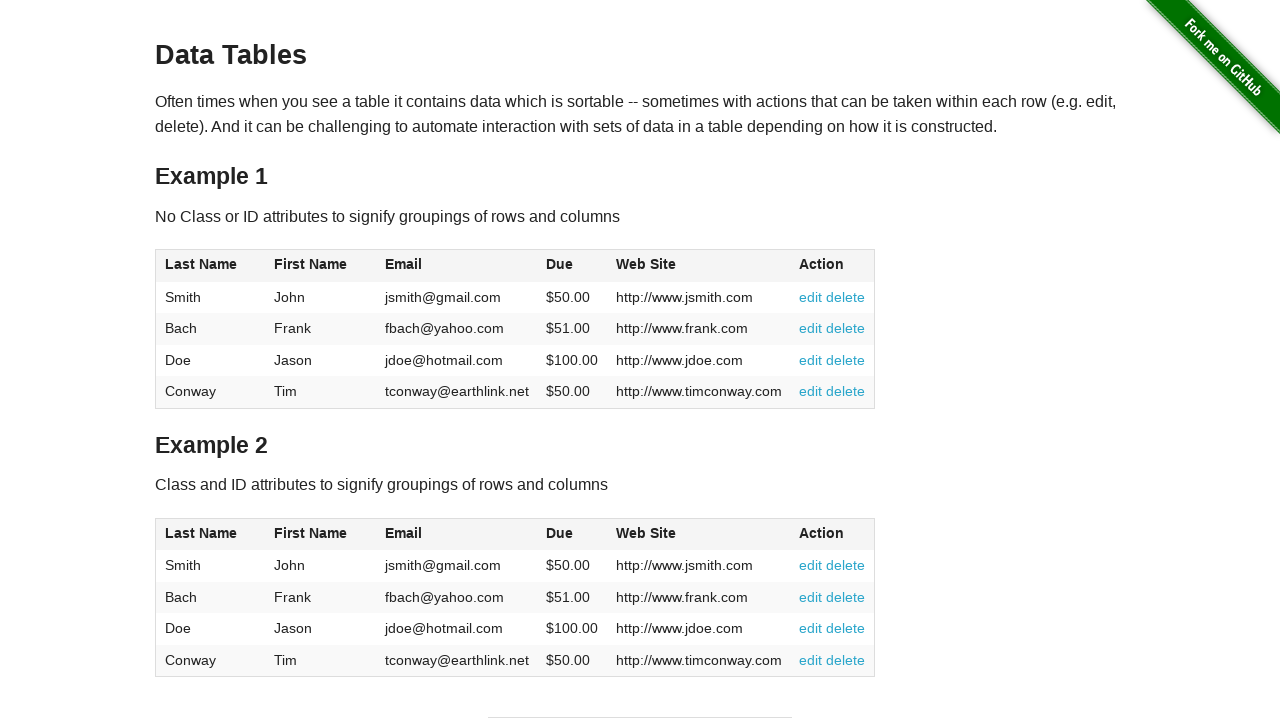

Validated cell contains non-empty text: '
          edit
          delete
        '
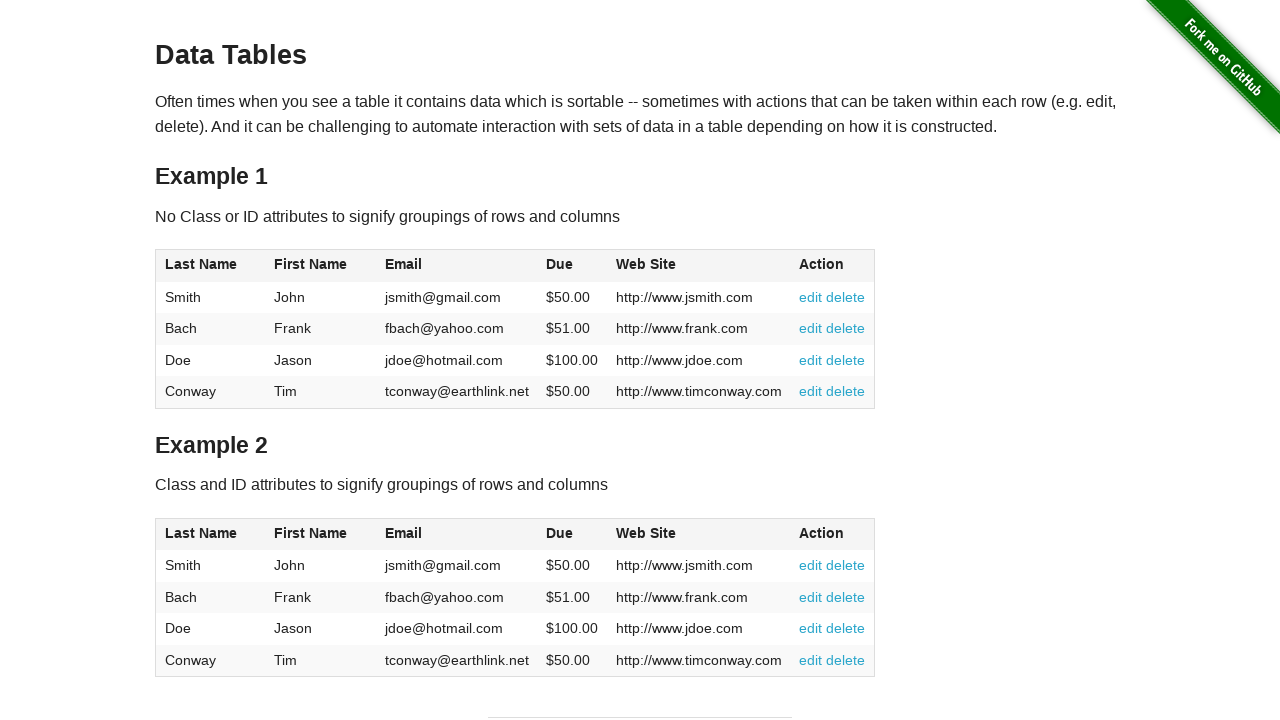

Validated cell contains non-empty text: 'Bach'
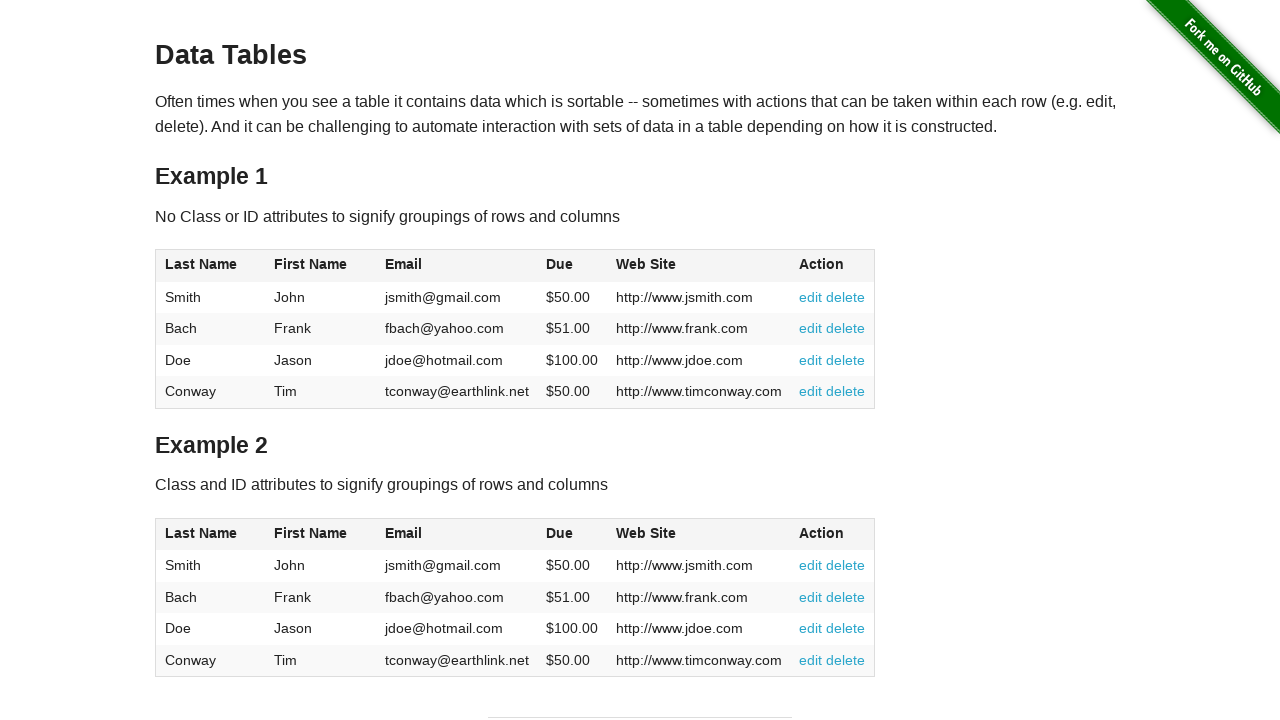

Validated cell contains non-empty text: 'Frank'
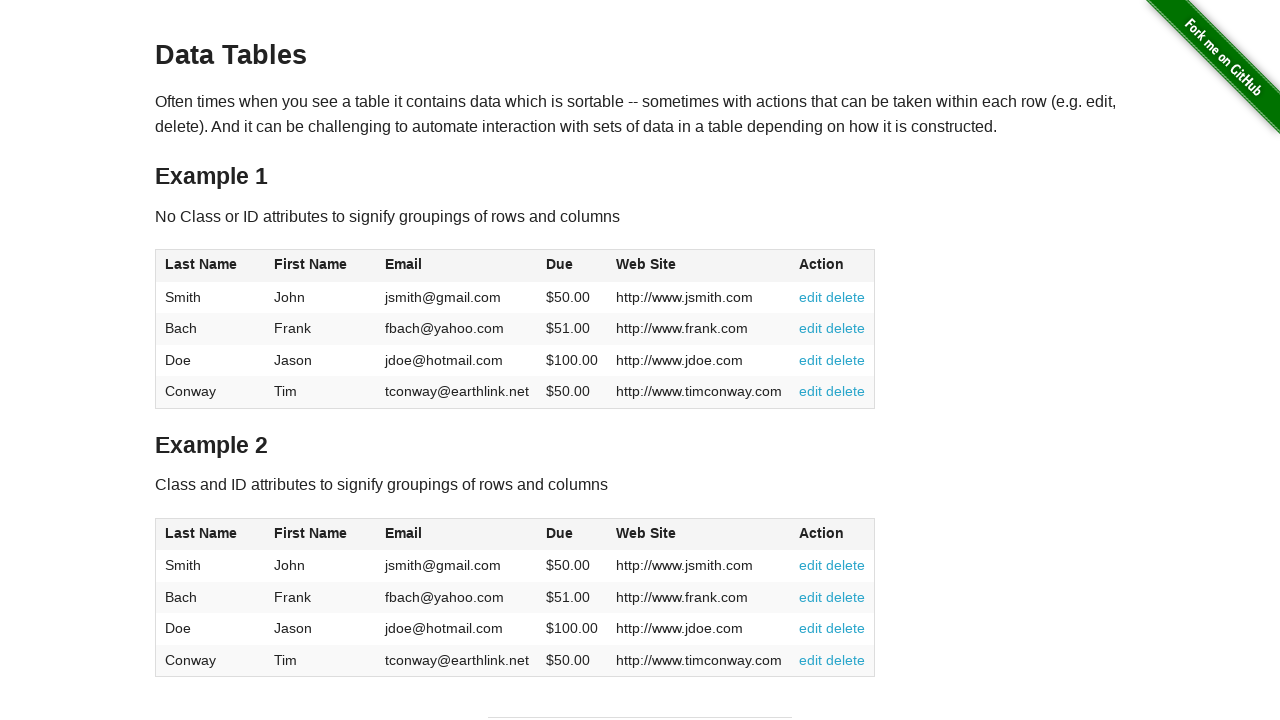

Validated cell contains non-empty text: 'fbach@yahoo.com'
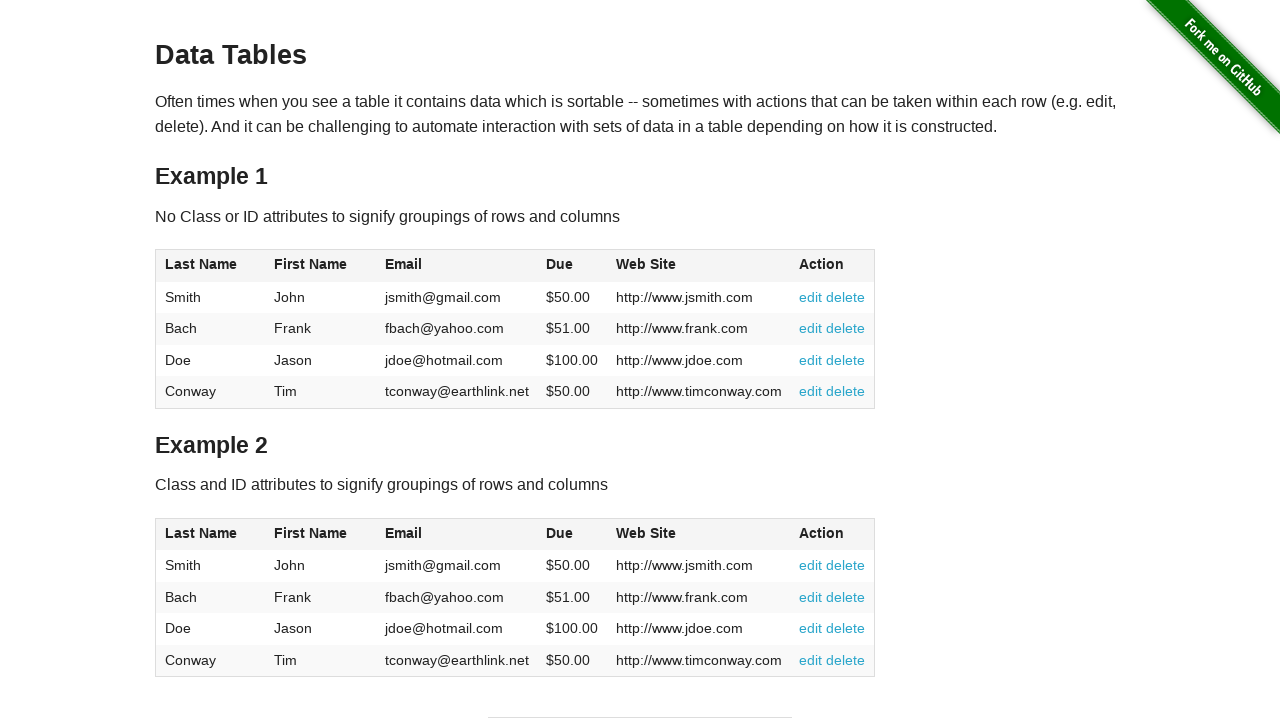

Validated cell contains non-empty text: '$51.00'
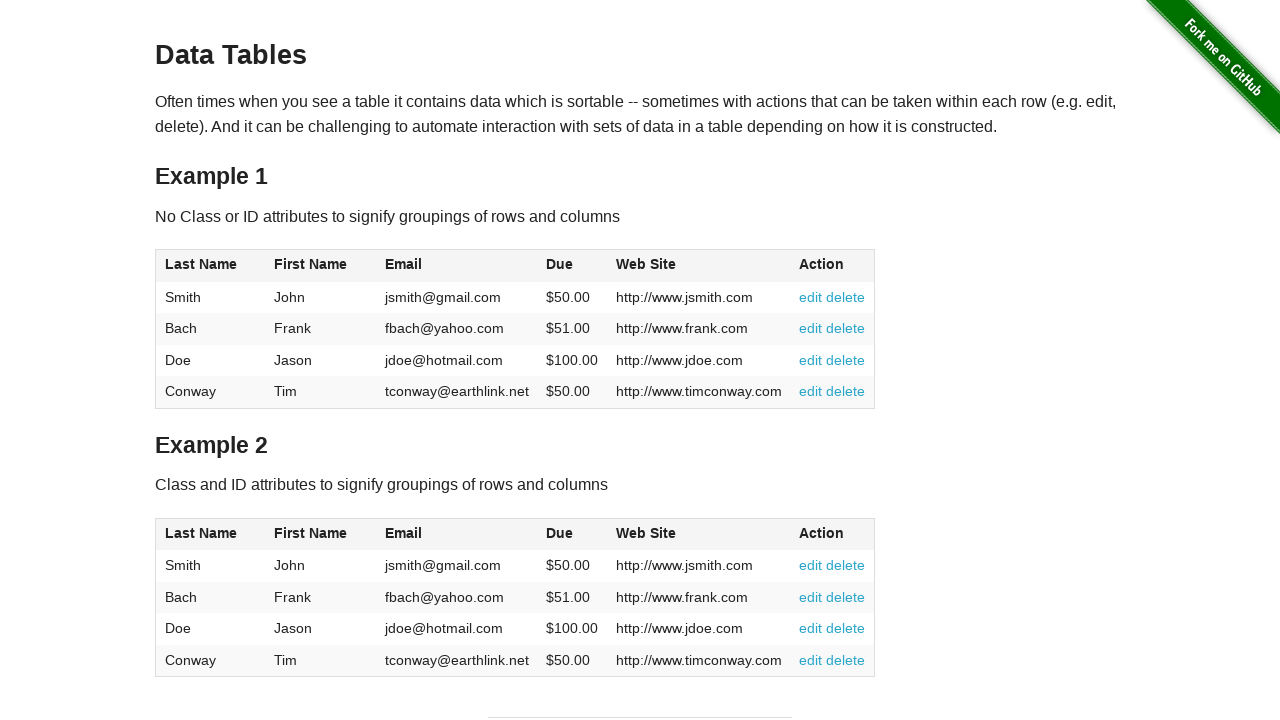

Validated cell contains non-empty text: 'http://www.frank.com'
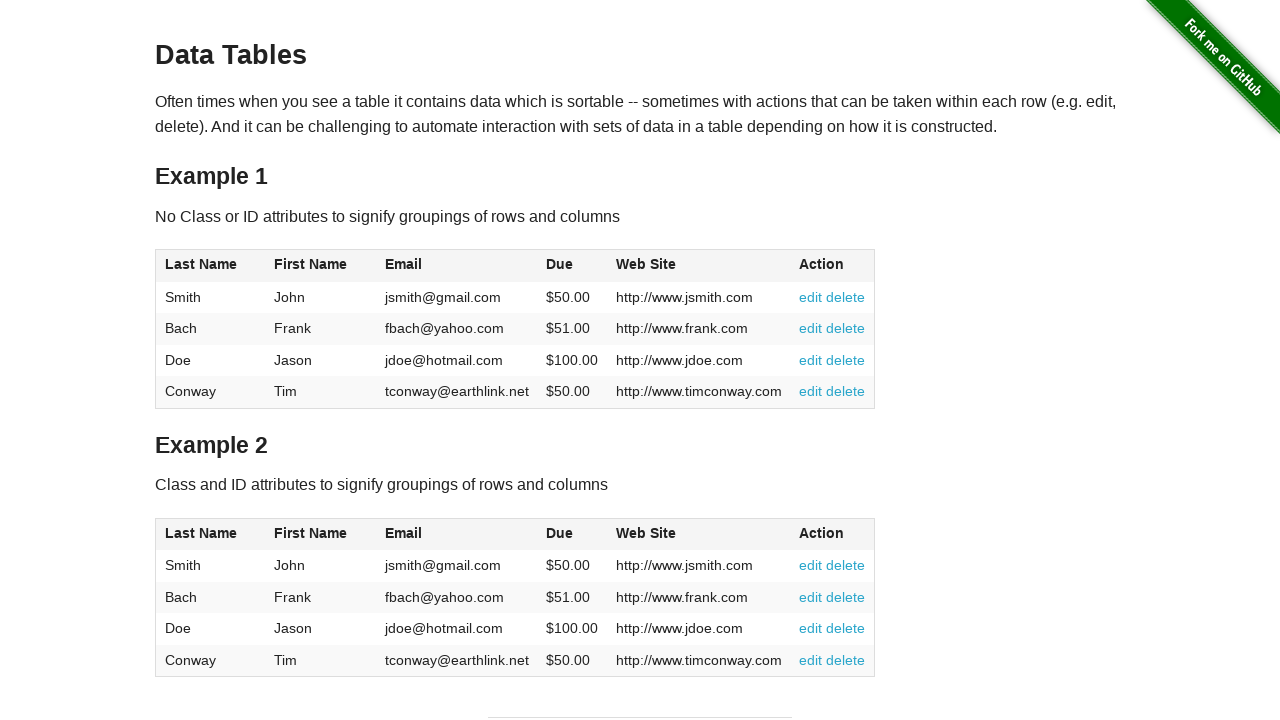

Validated cell contains non-empty text: '
          edit
          delete
        '
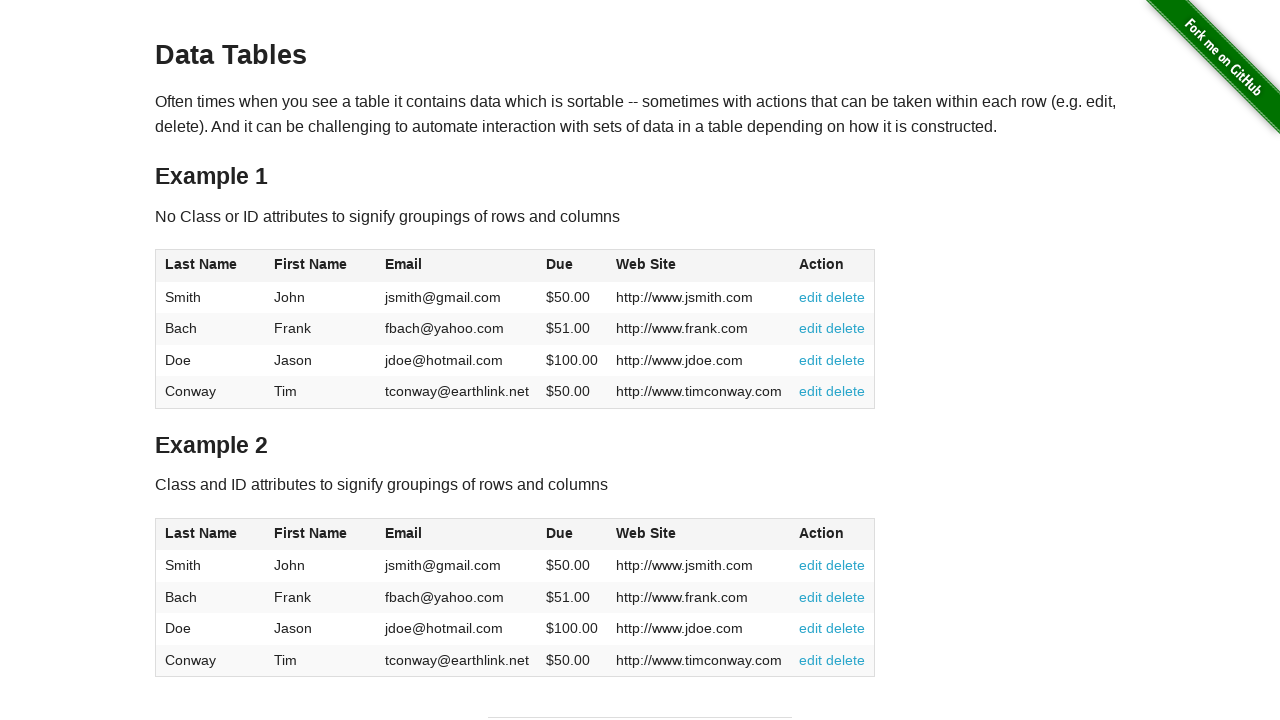

Validated cell contains non-empty text: 'Doe'
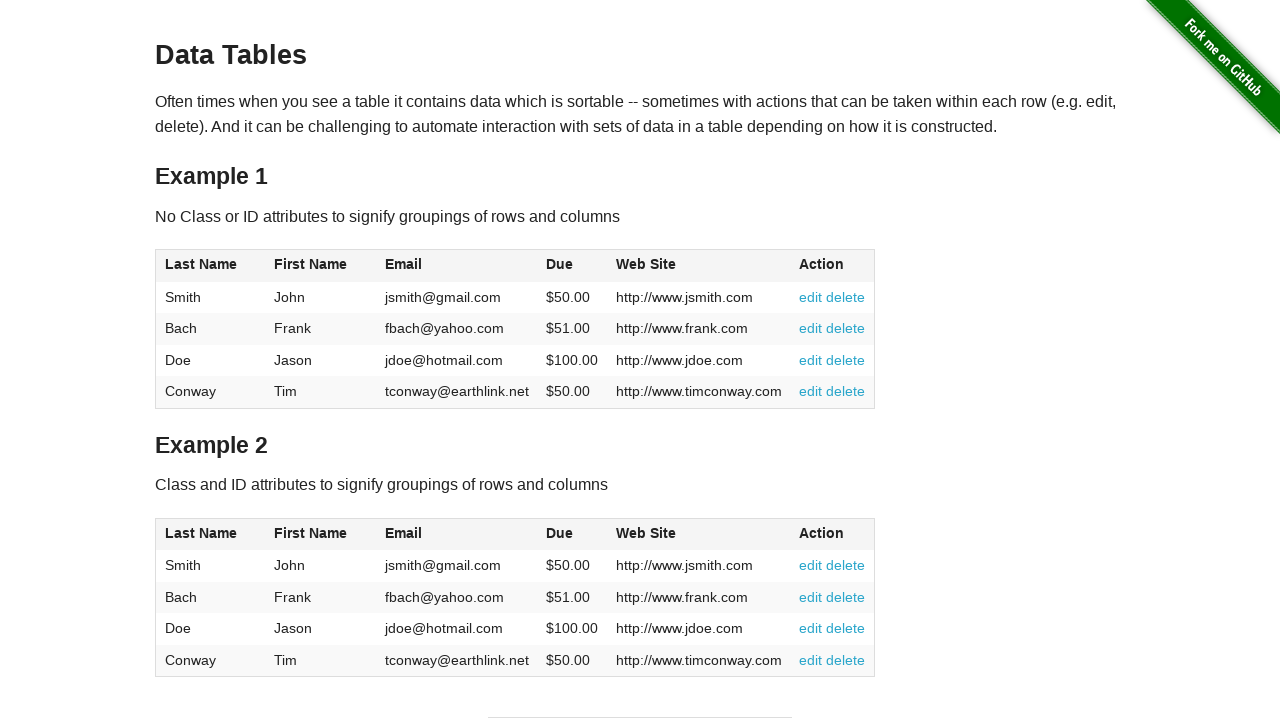

Validated cell contains non-empty text: 'Jason'
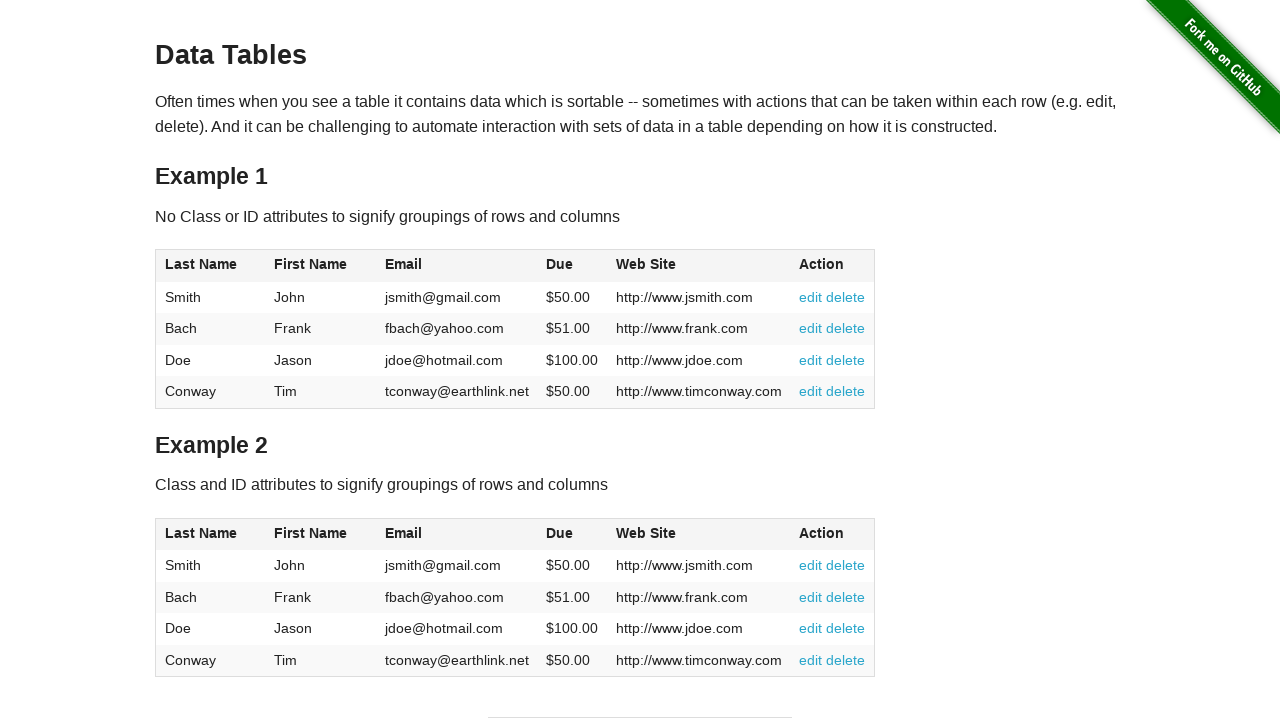

Validated cell contains non-empty text: 'jdoe@hotmail.com'
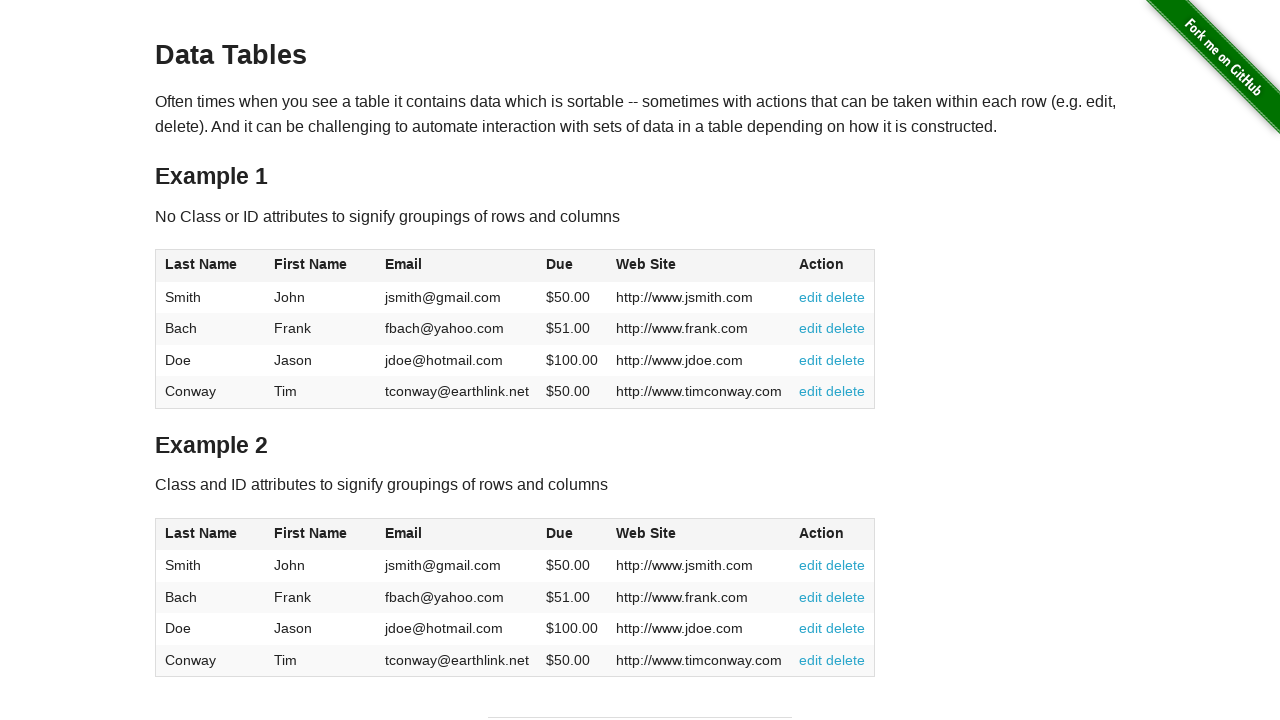

Validated cell contains non-empty text: '$100.00'
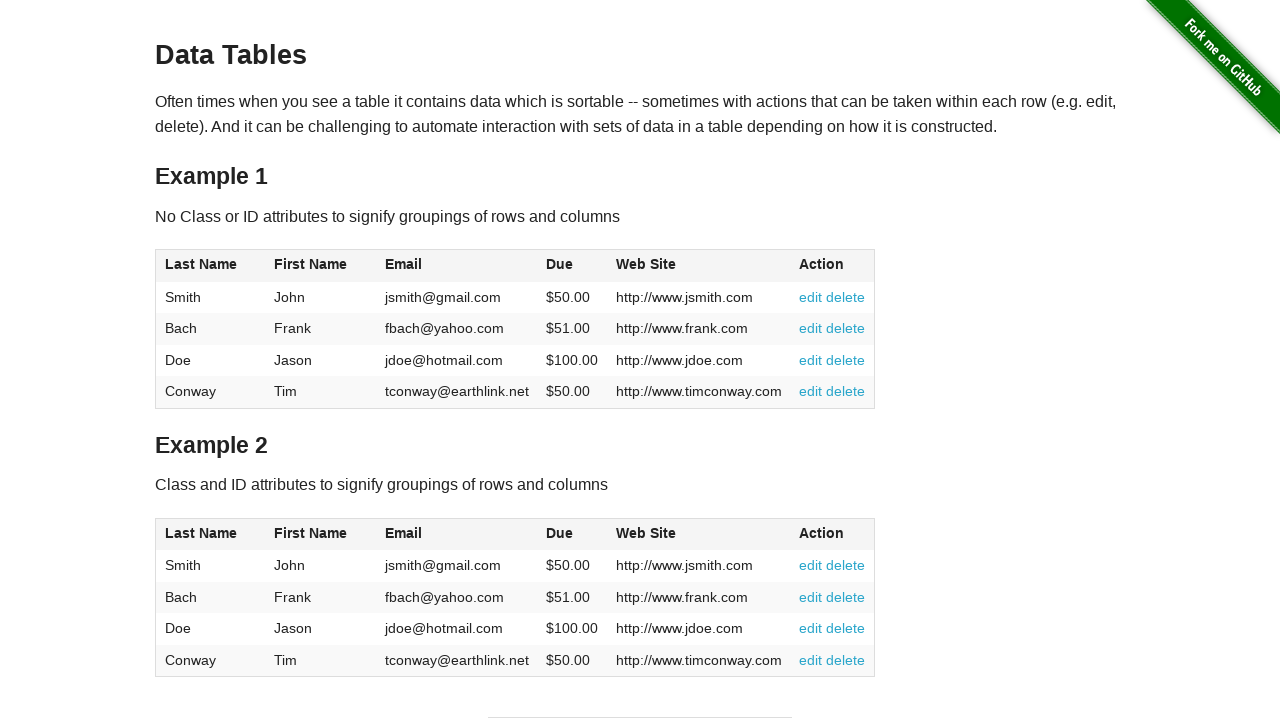

Validated cell contains non-empty text: 'http://www.jdoe.com'
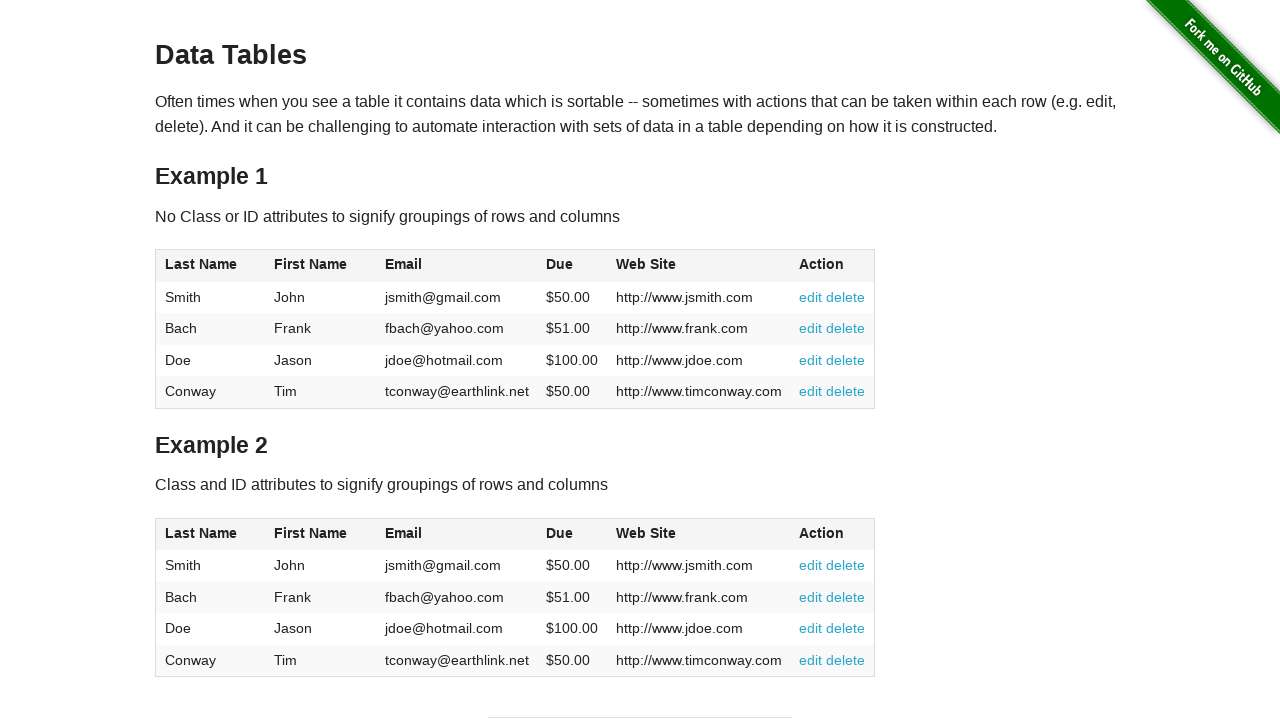

Validated cell contains non-empty text: '
          edit
          delete
        '
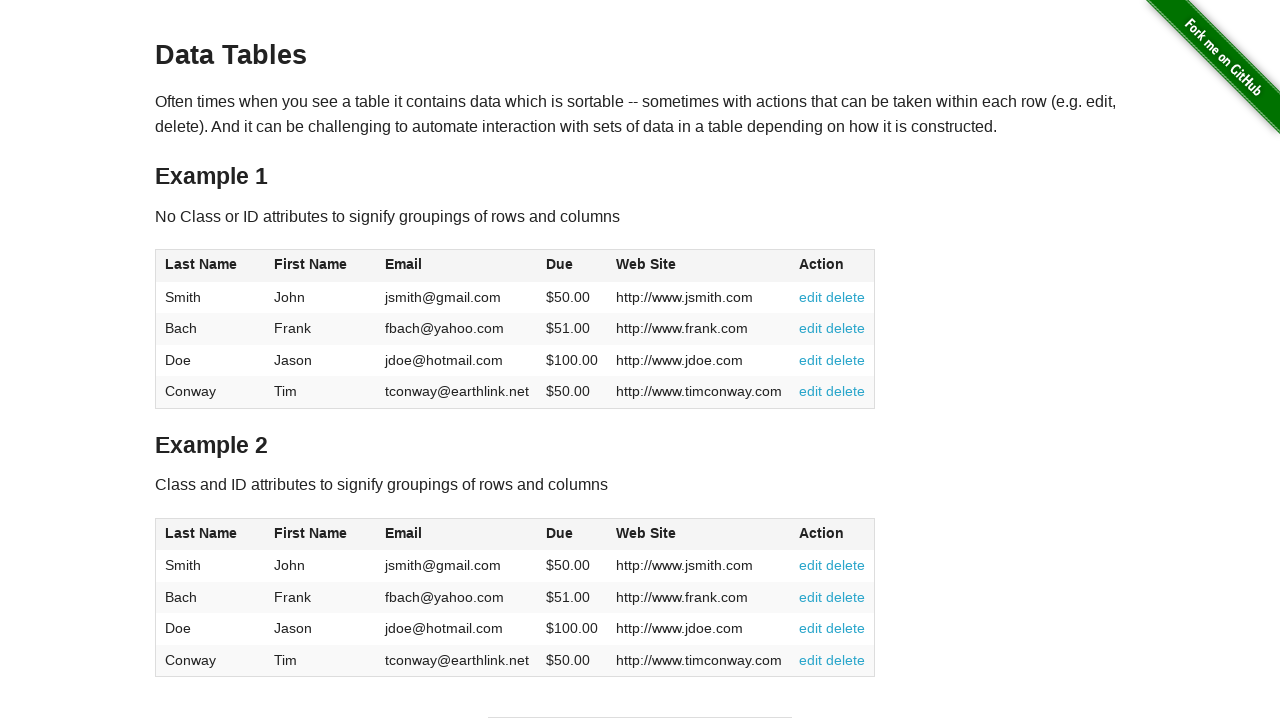

Validated cell contains non-empty text: 'Conway'
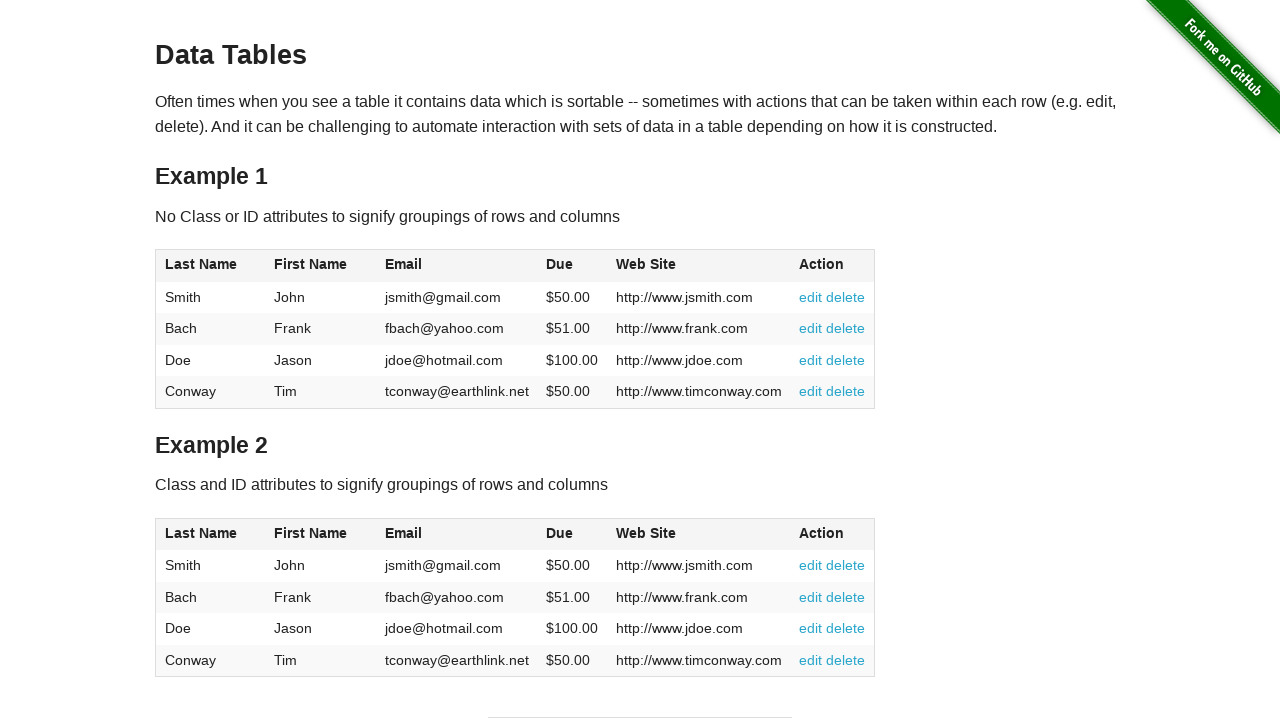

Validated cell contains non-empty text: 'Tim'
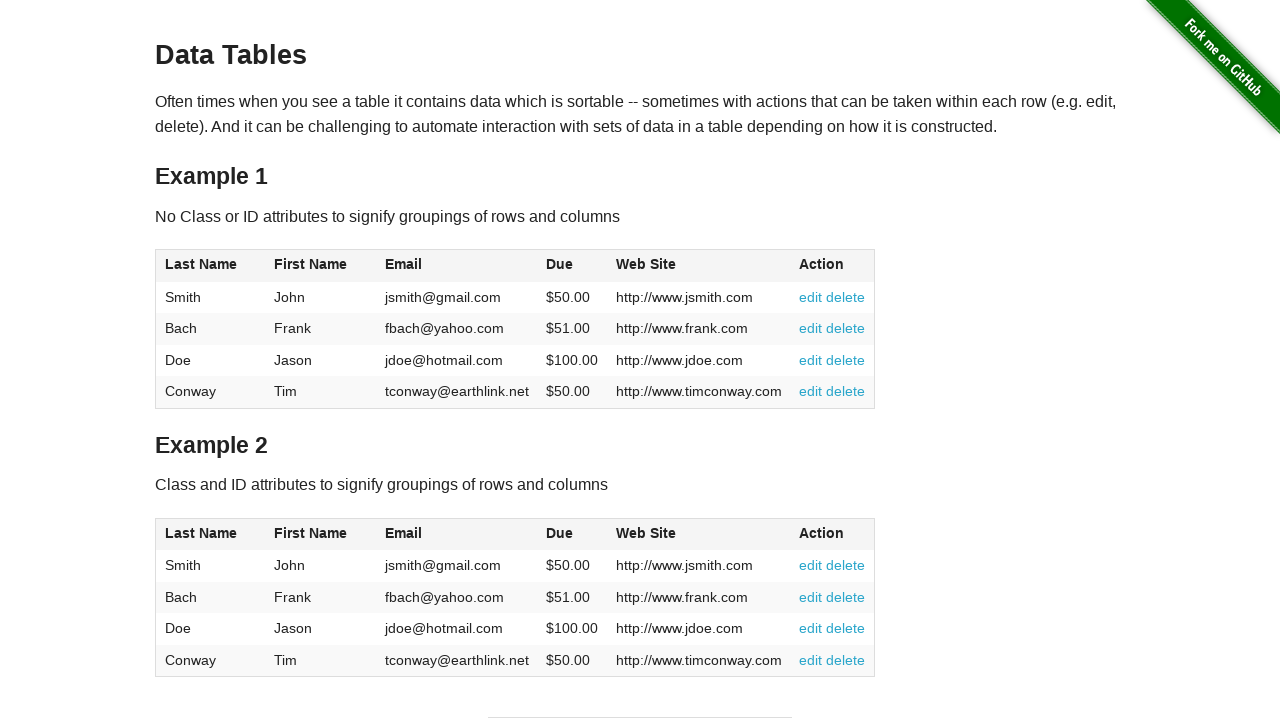

Validated cell contains non-empty text: 'tconway@earthlink.net'
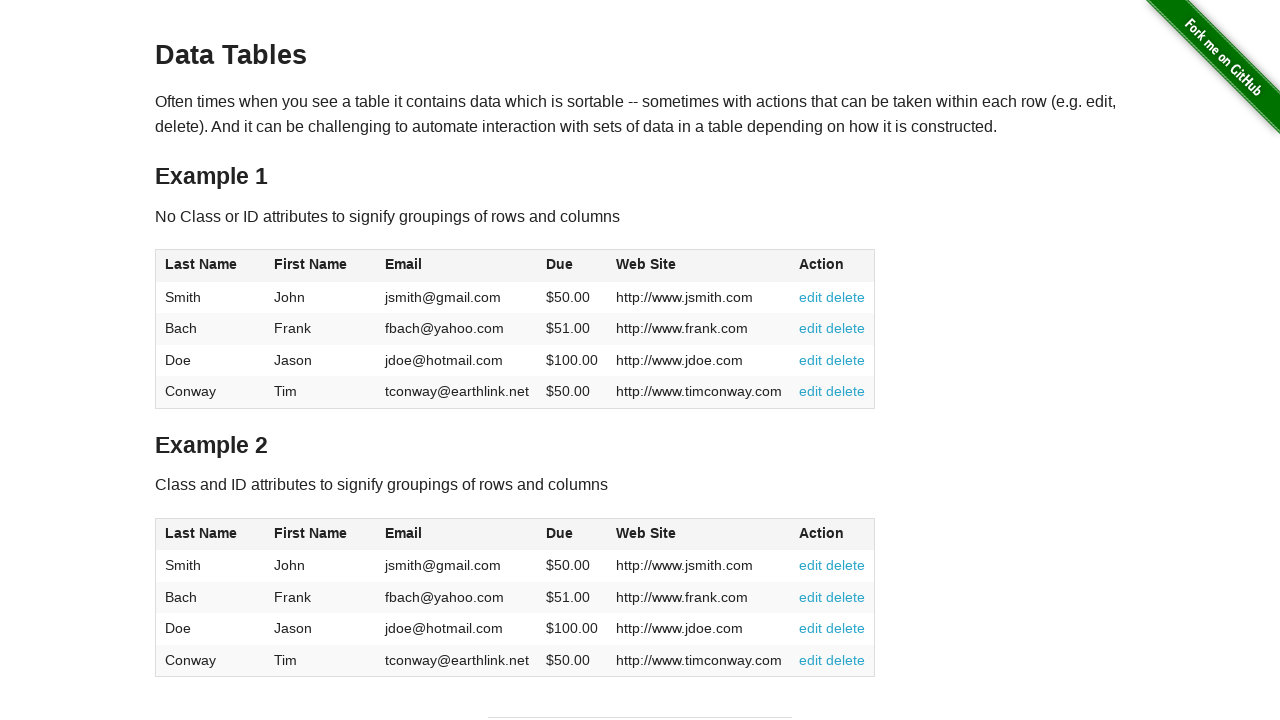

Validated cell contains non-empty text: '$50.00'
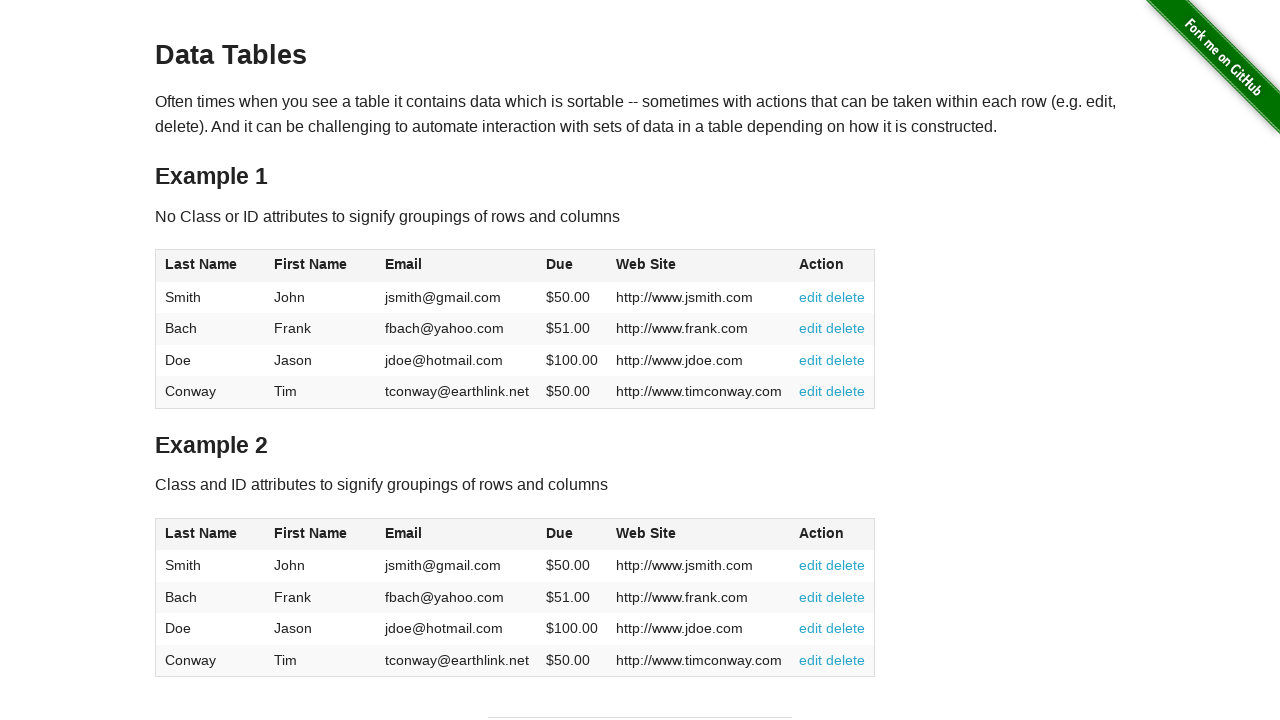

Validated cell contains non-empty text: 'http://www.timconway.com'
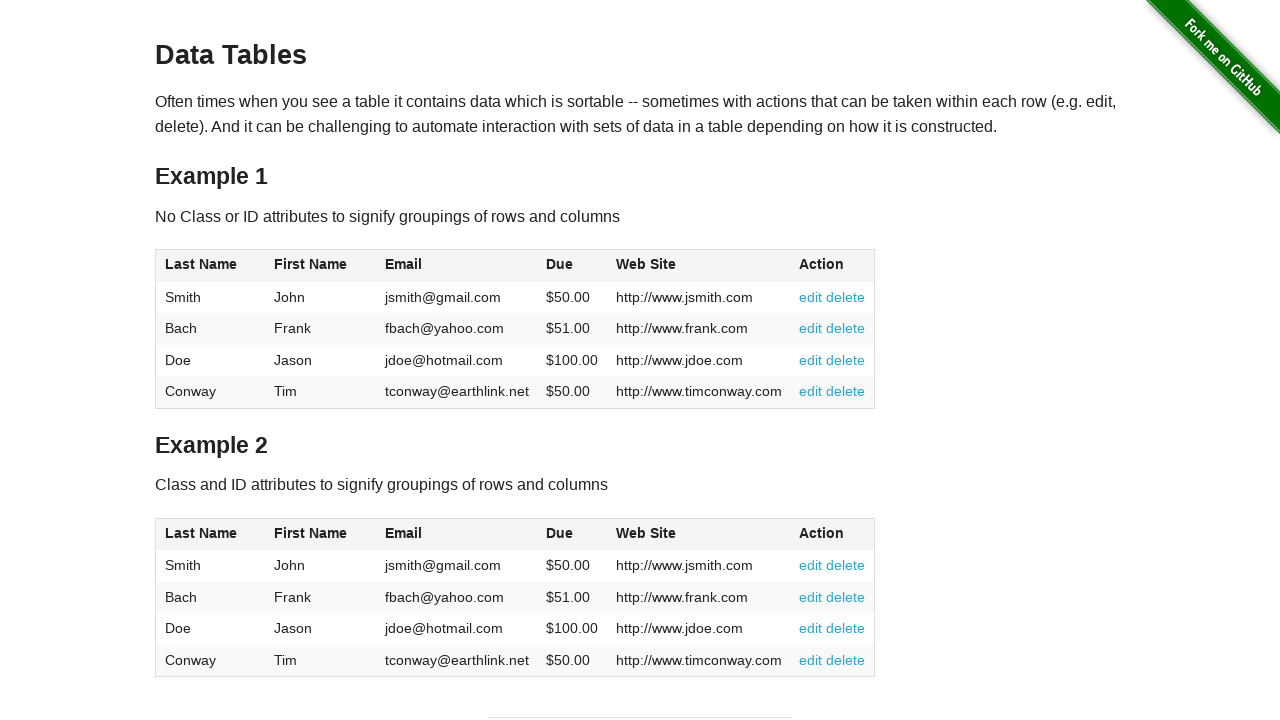

Validated cell contains non-empty text: '
          edit
          delete
        '
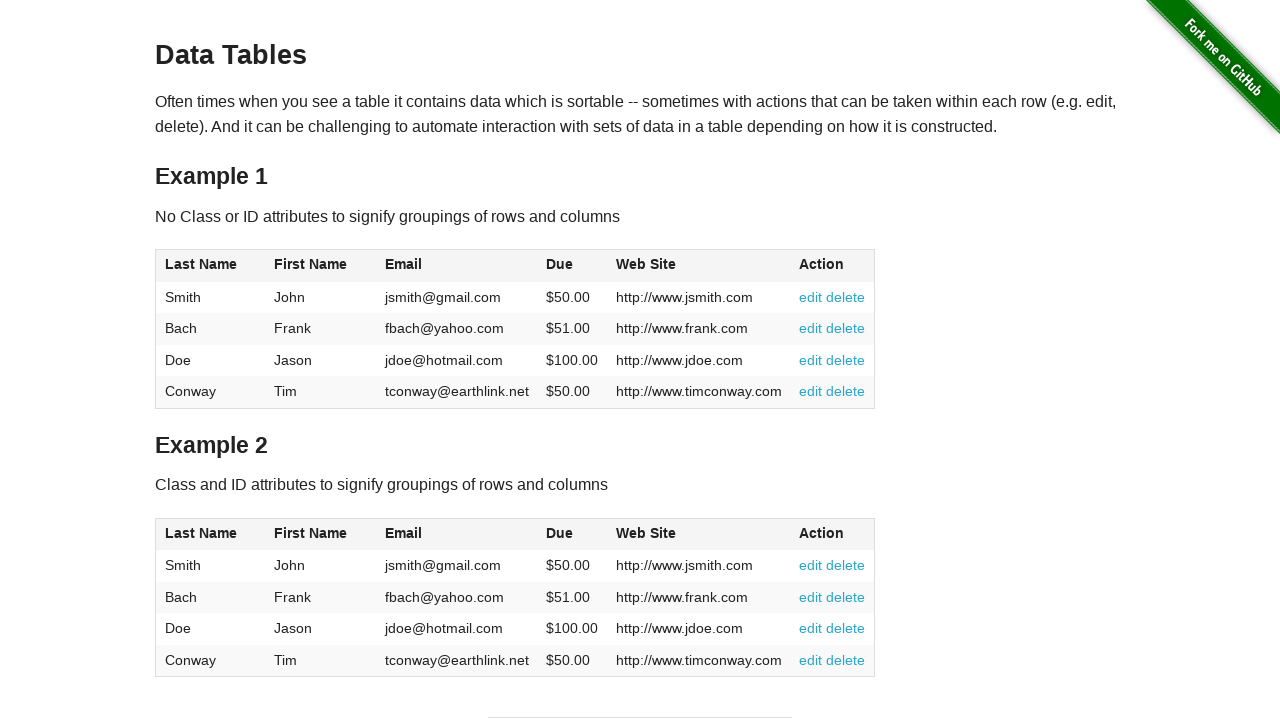

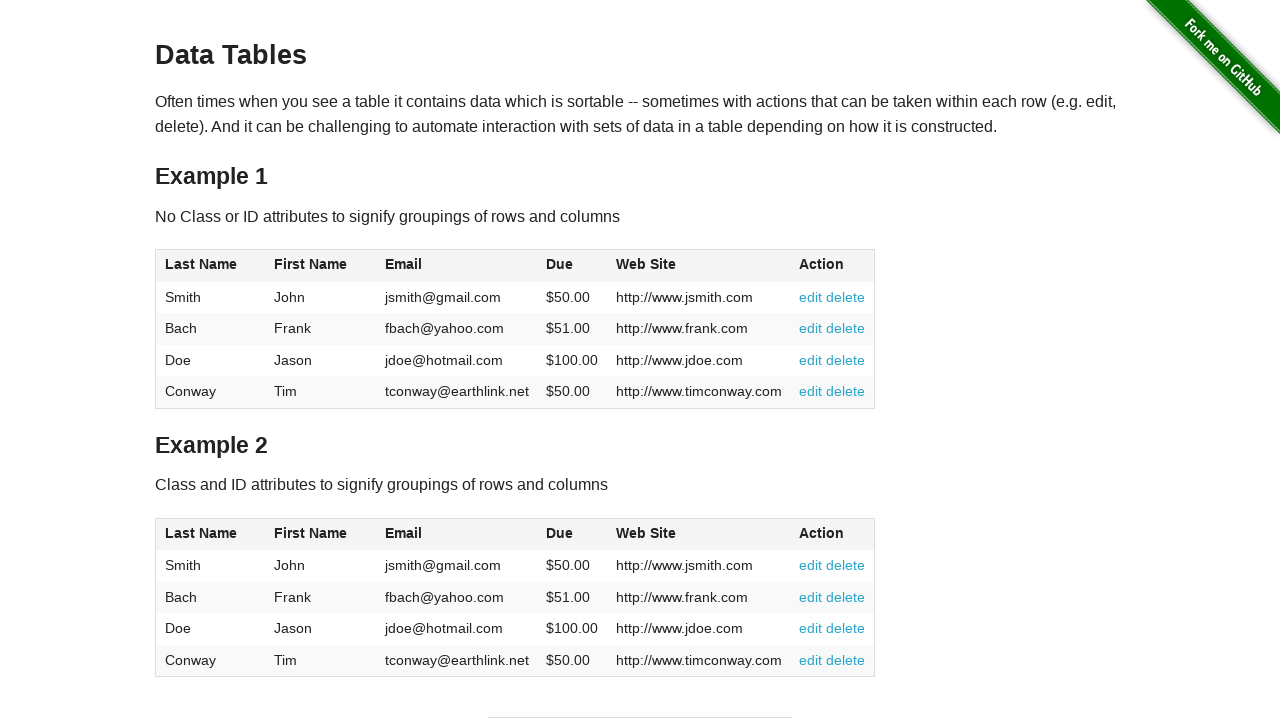